Tests datalist input by entering a value and verifying it

Starting URL: https://www.selenium.dev/selenium/web/web-form.html

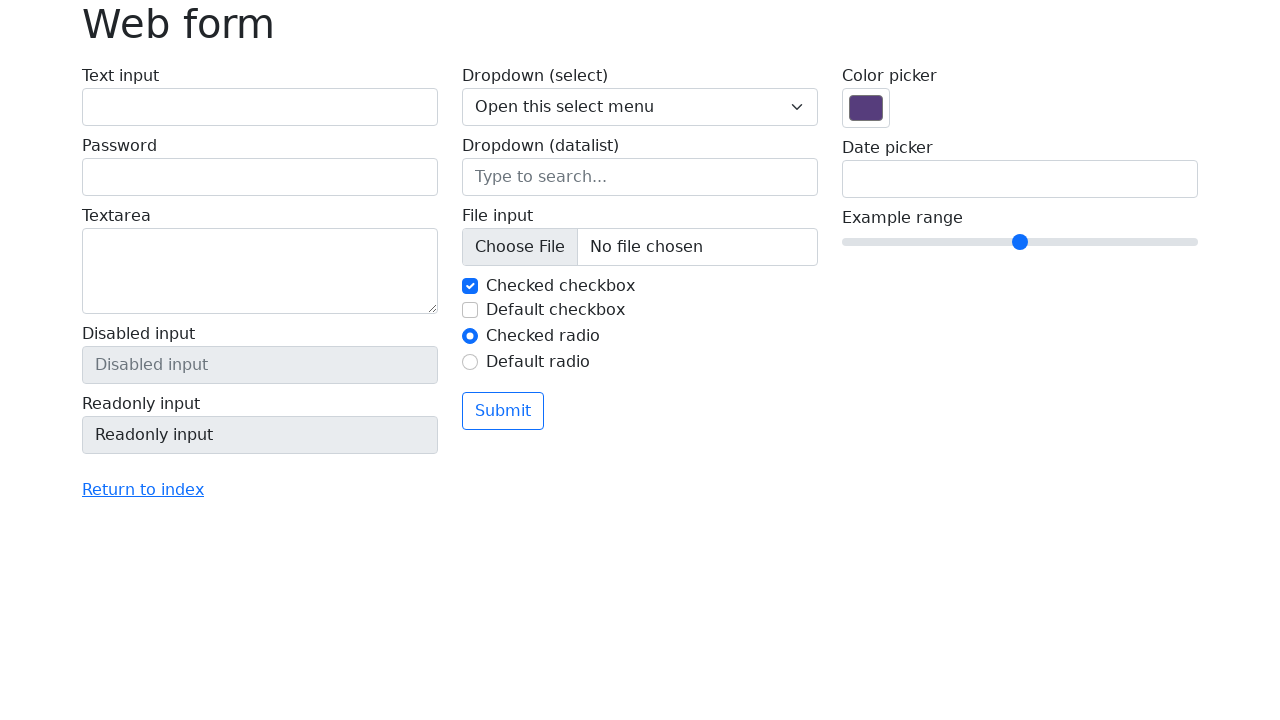

Filled datalist input with 'New York' on input[name='my-datalist']
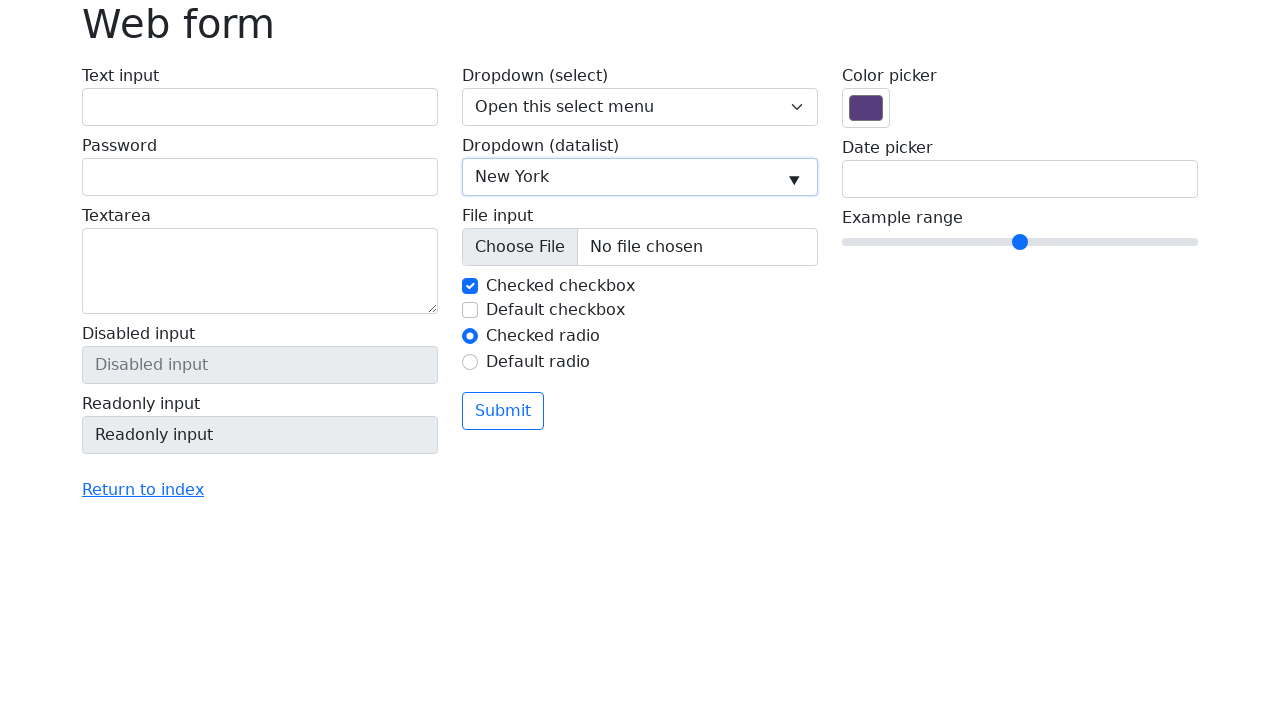

Verified datalist input value equals 'New York'
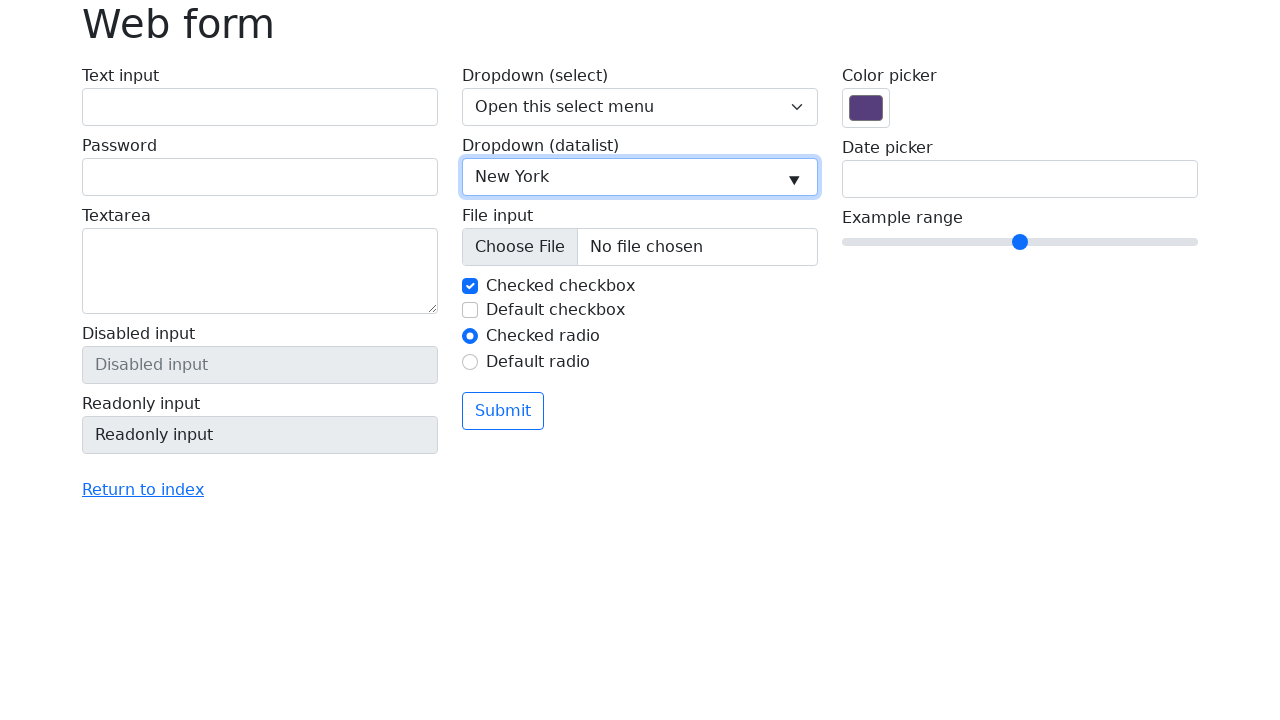

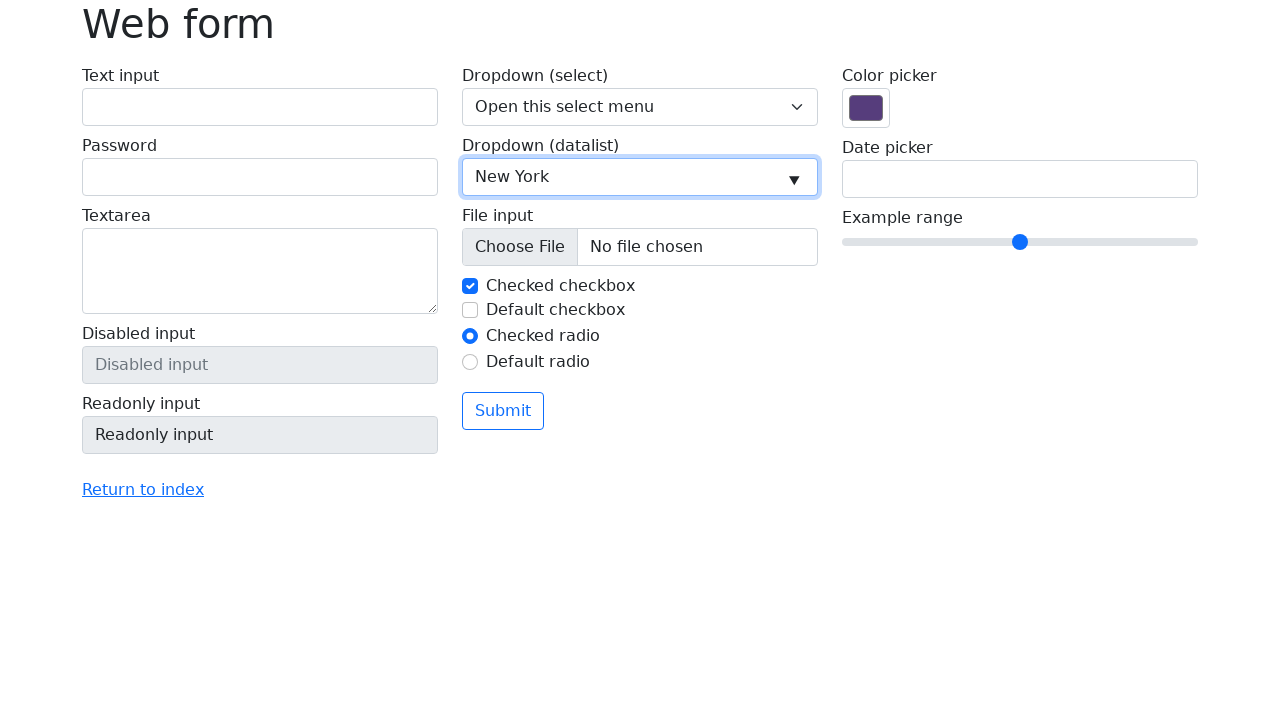